Tests Python.org search functionality by entering "pycon" in the search box, submitting the search, and verifying that results are found.

Starting URL: http://www.python.org

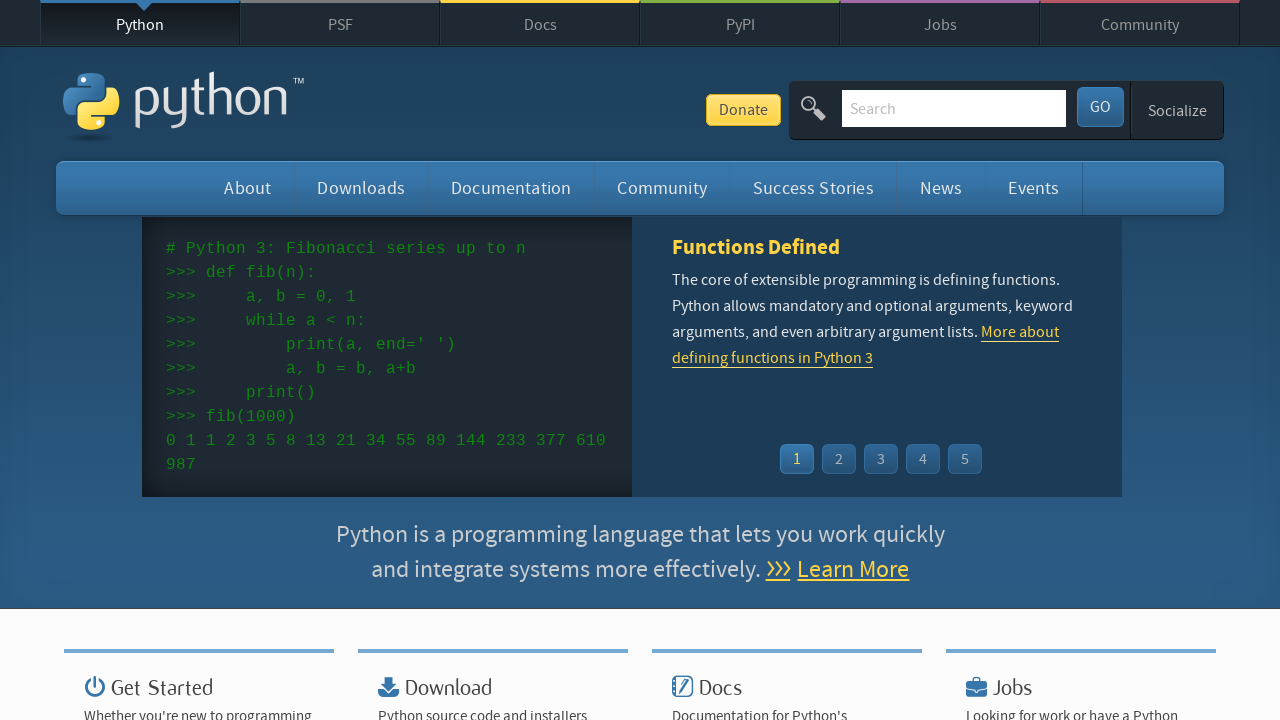

Verified 'Python' is in page title
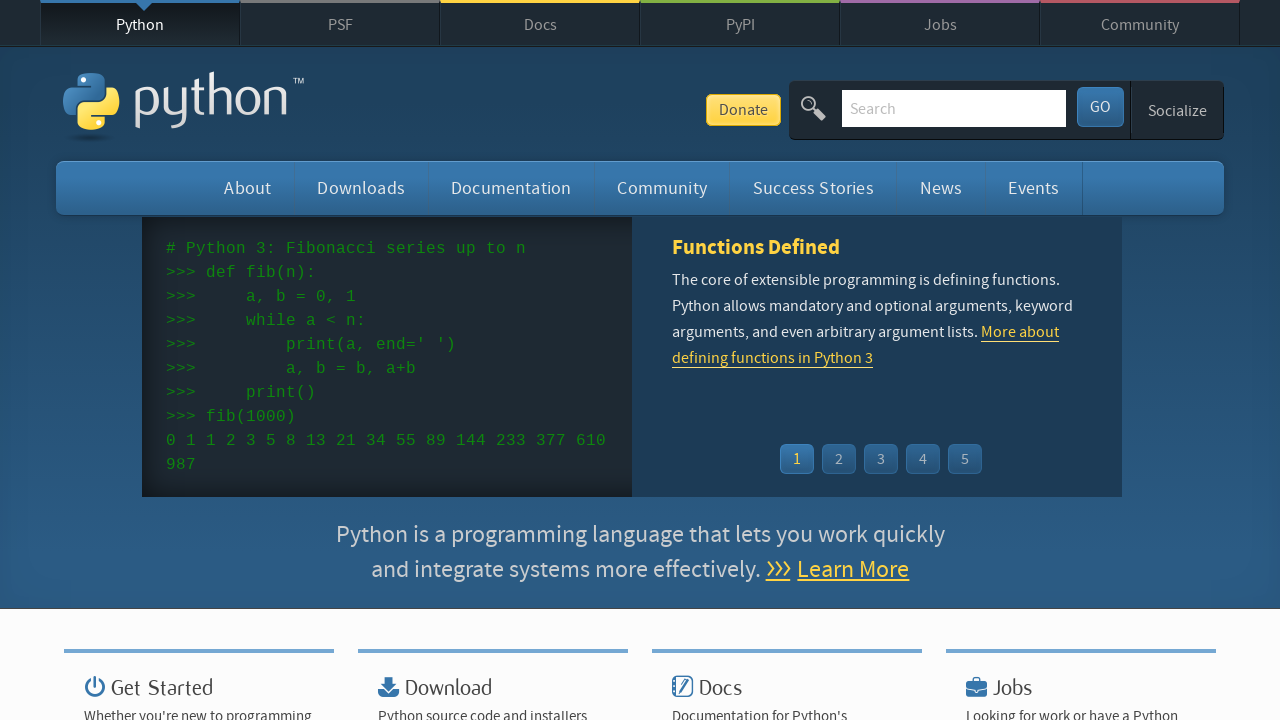

Filled search box with 'pycon' on input[name='q']
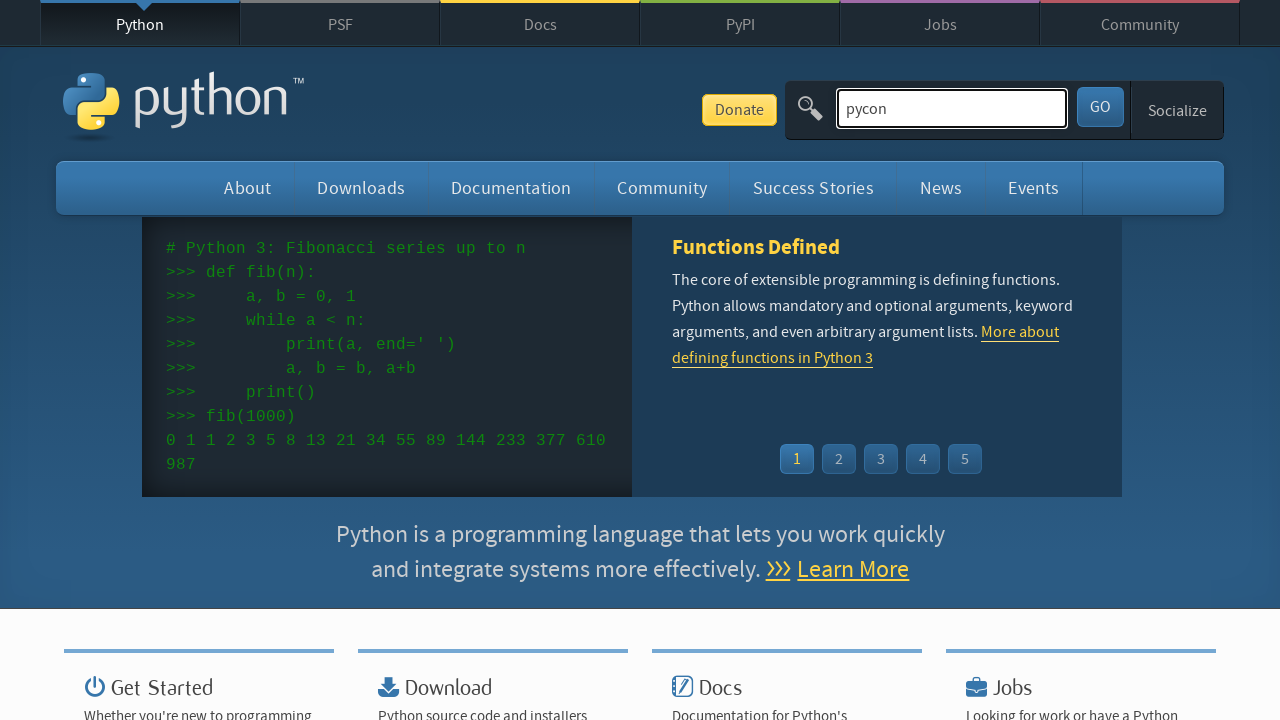

Pressed Enter to submit search for 'pycon' on input[name='q']
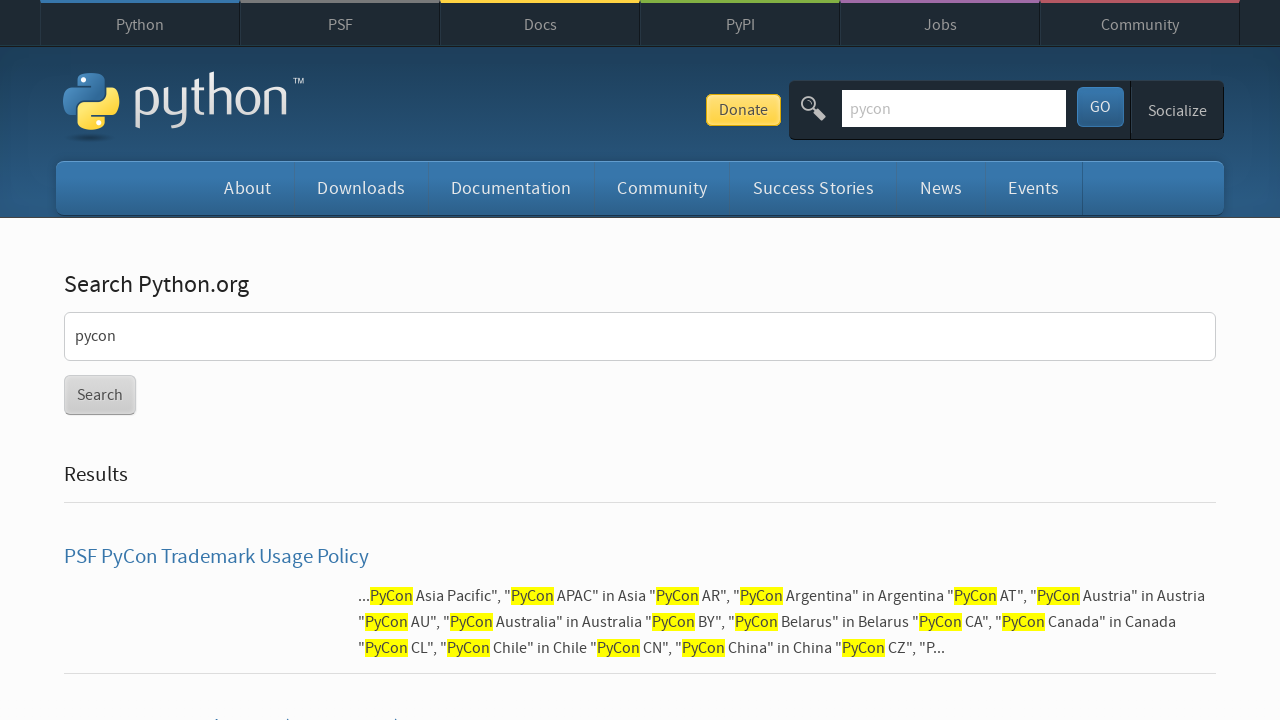

Search results page loaded (networkidle)
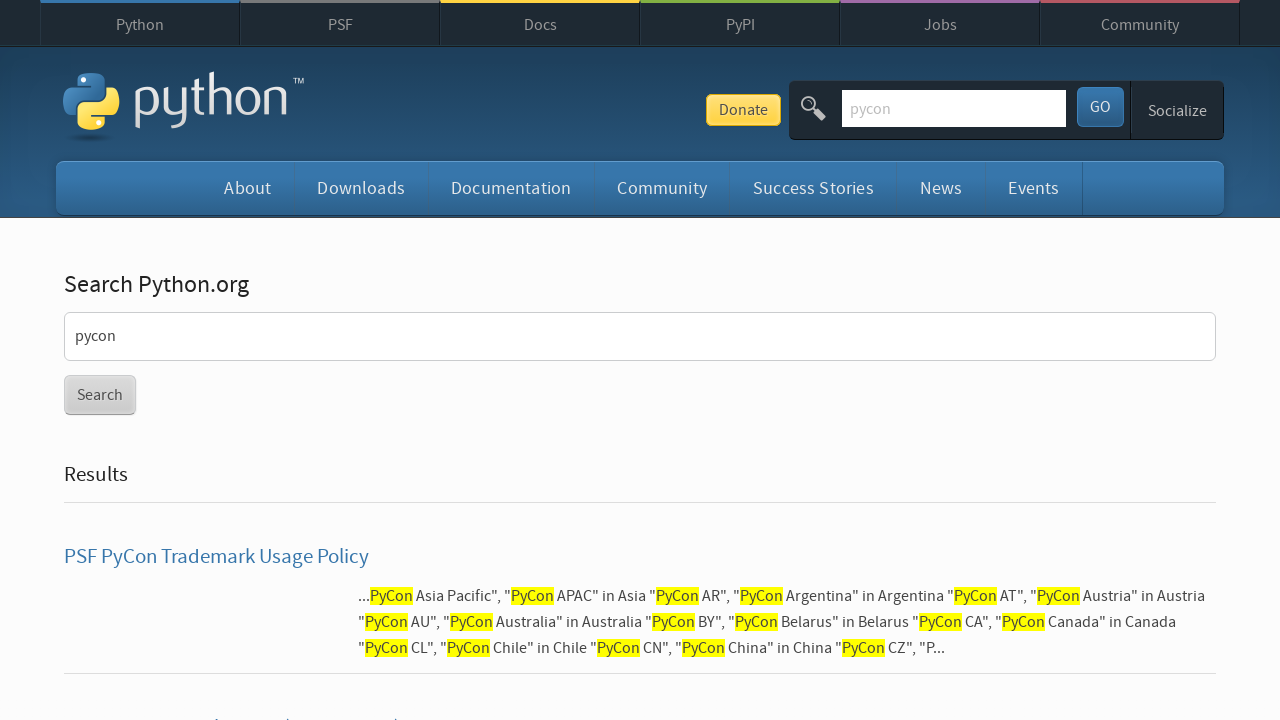

Verified search results were found (no 'No results found' message)
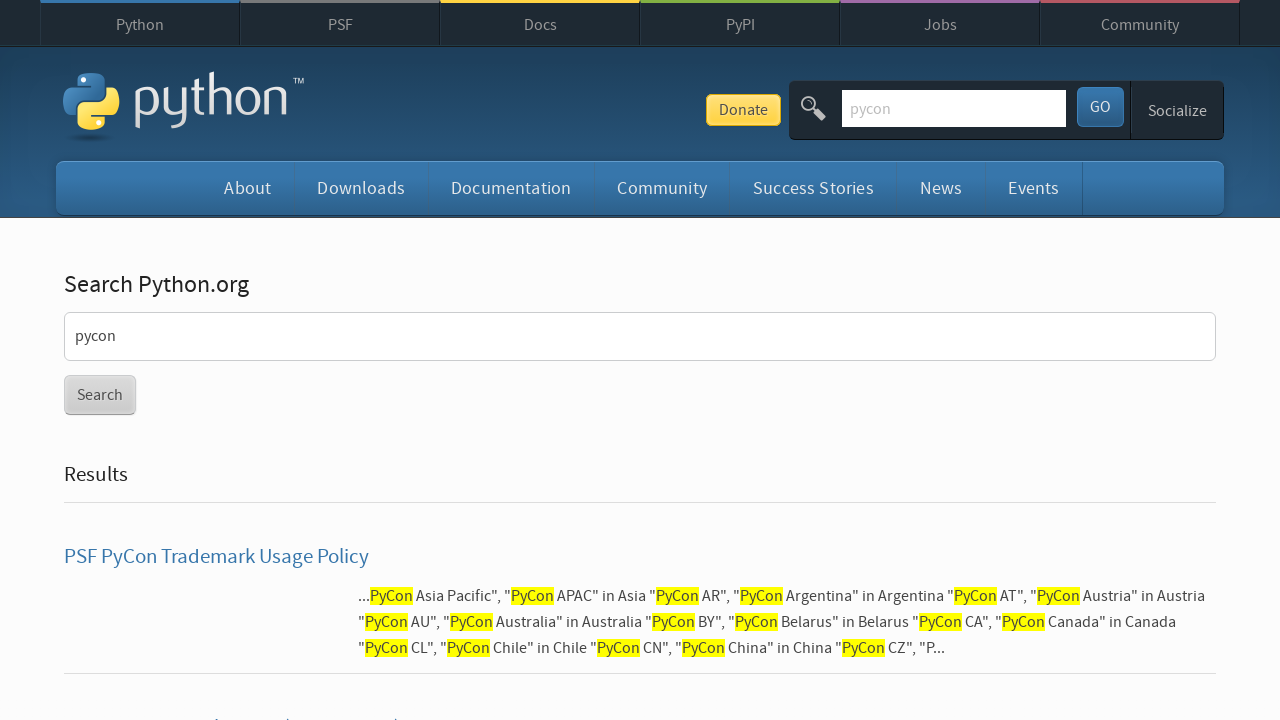

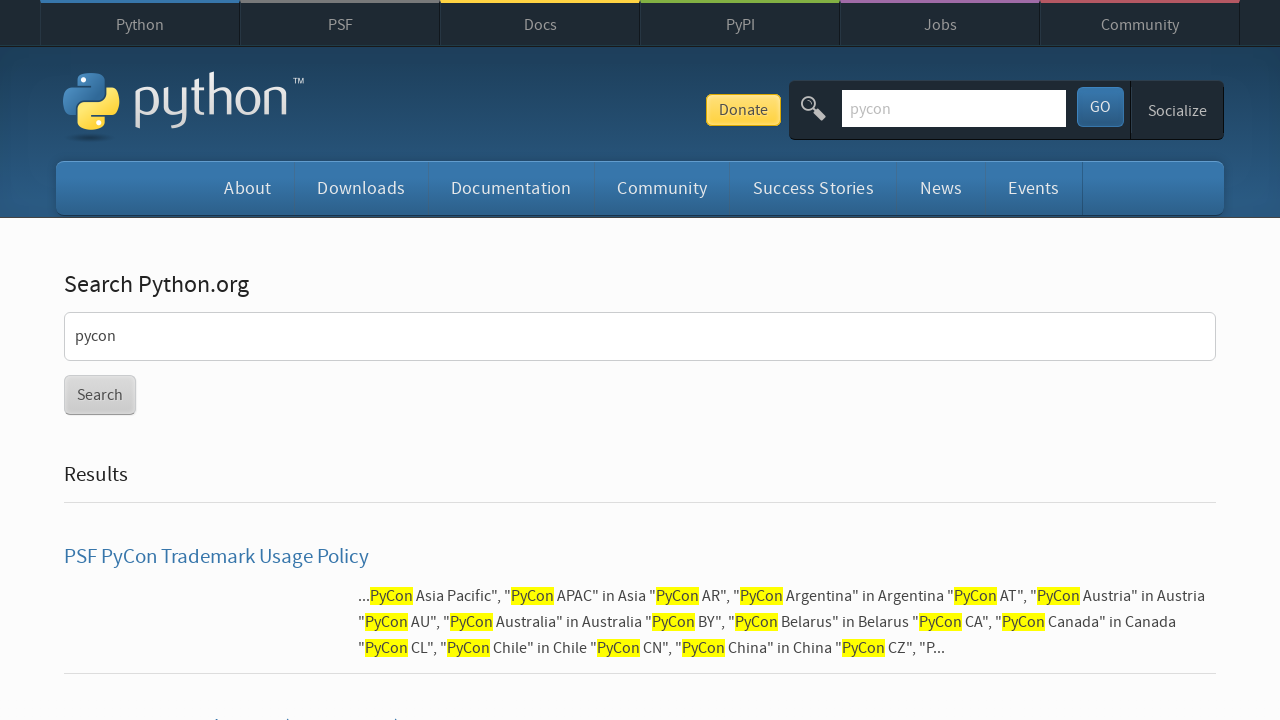